Tests the Selenium homepage by navigating to it, finding the body element, reading its text content, and maximizing the window.

Starting URL: https://selenium.dev/

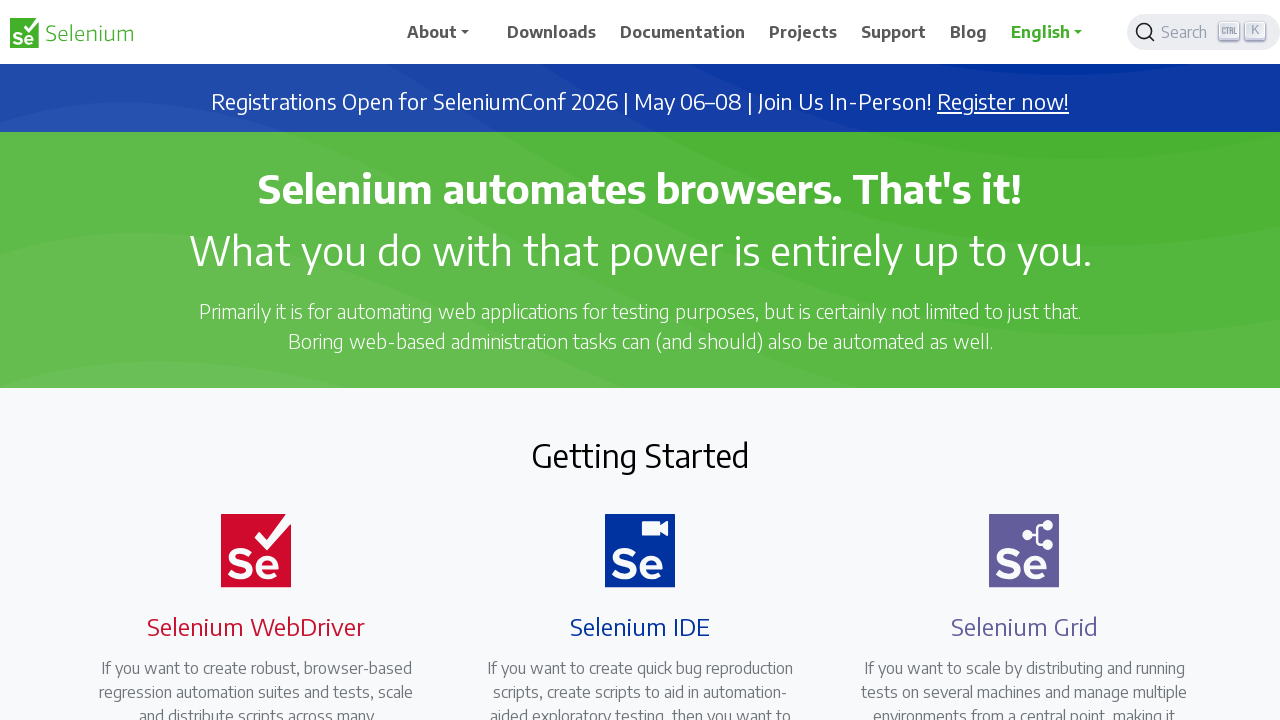

Navigated to Selenium homepage
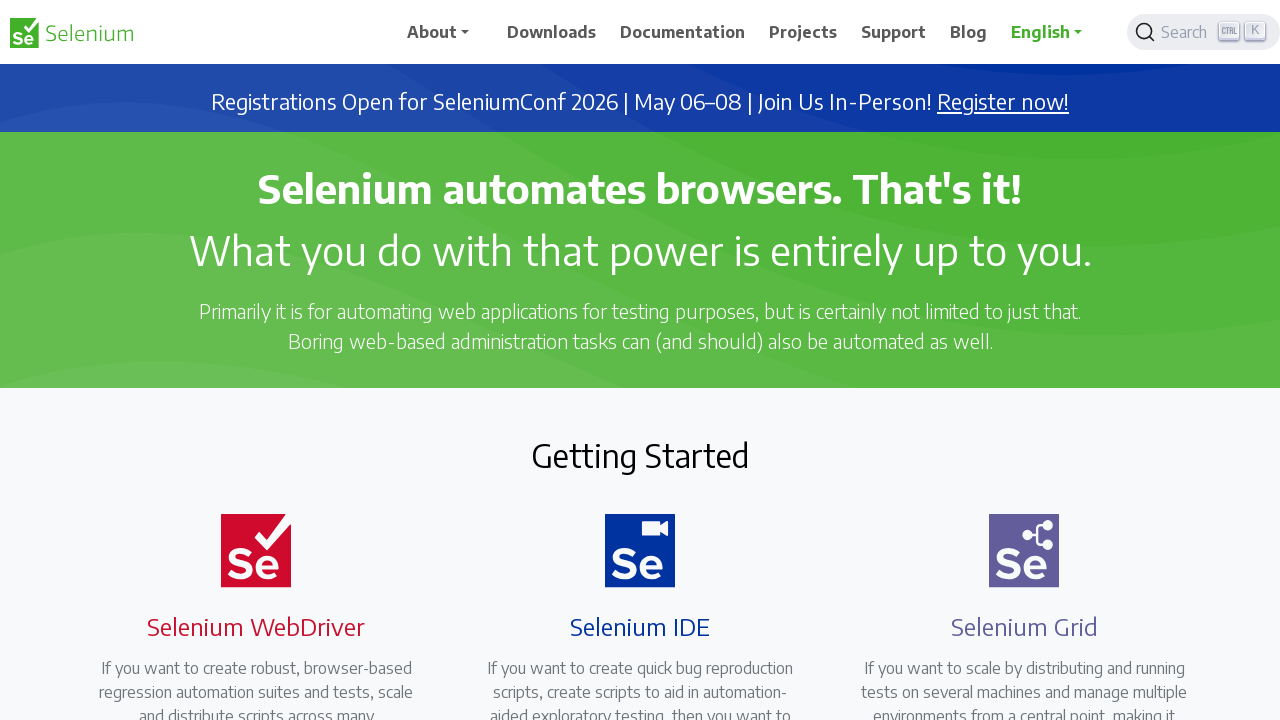

Body element loaded and visible
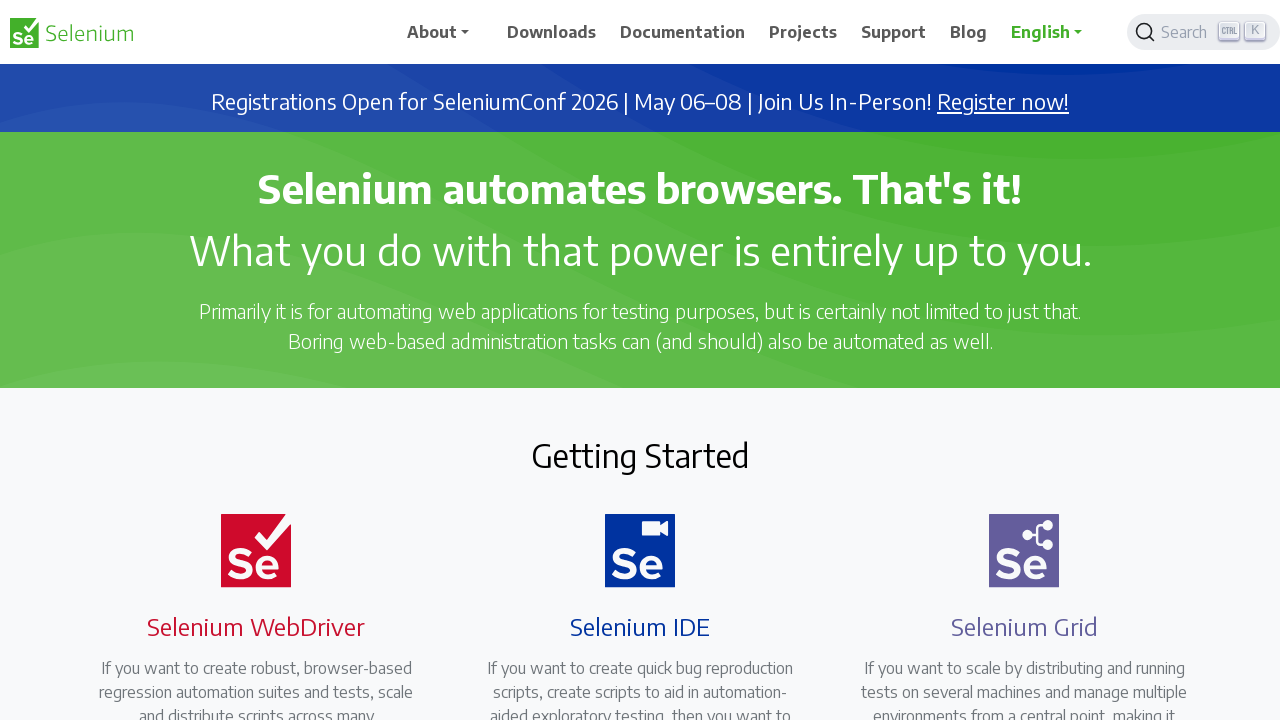

Retrieved body text content from Selenium homepage
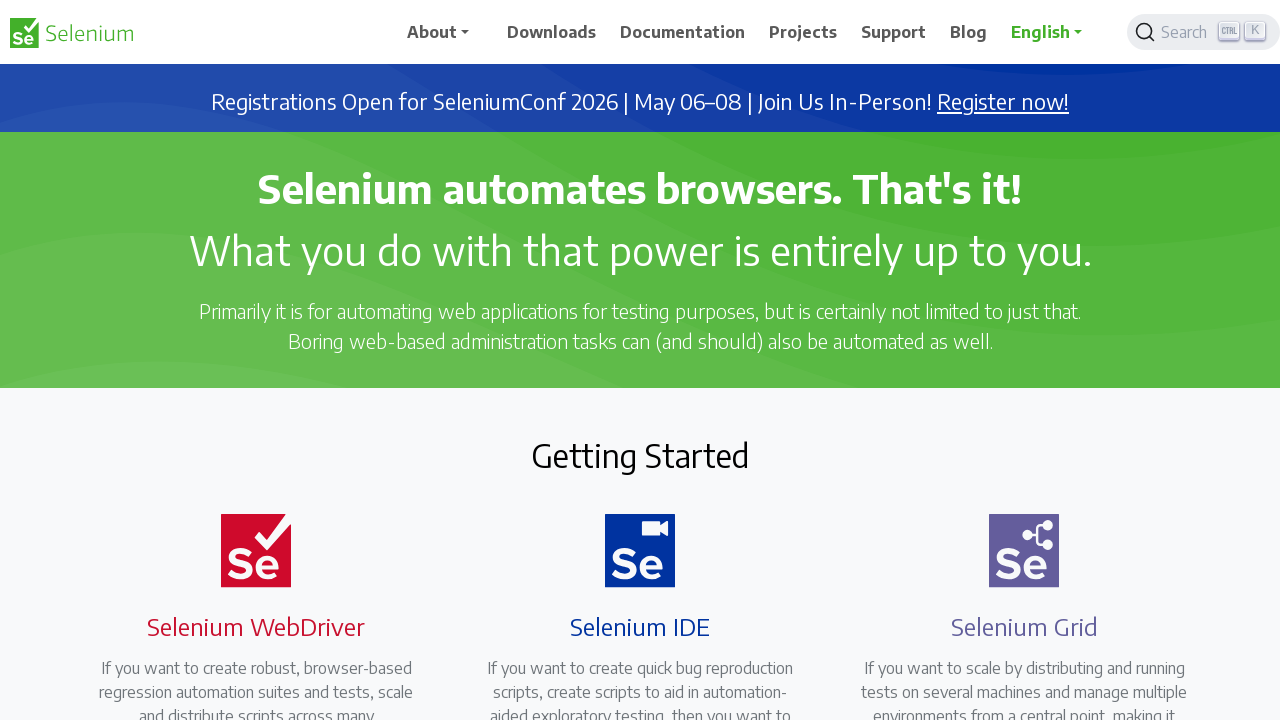

Set viewport size to 1920x1080 (window maximized)
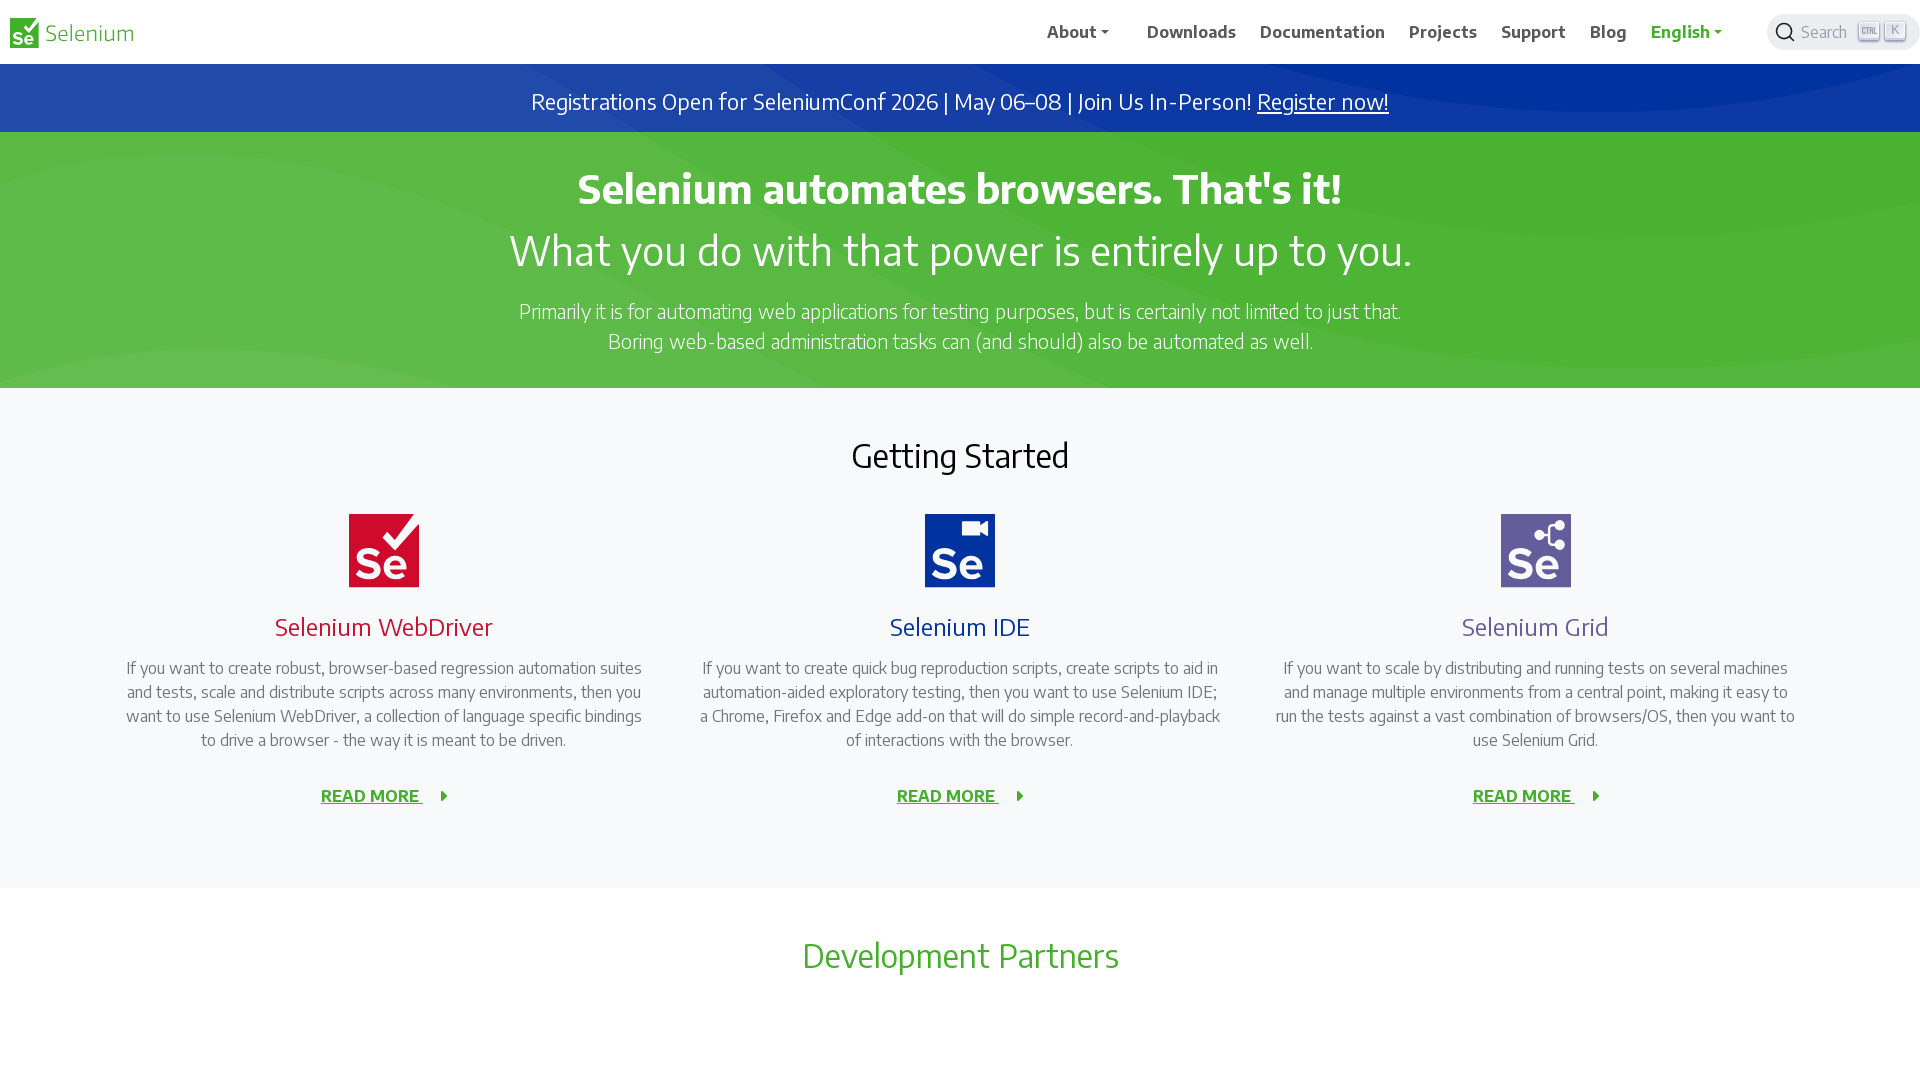

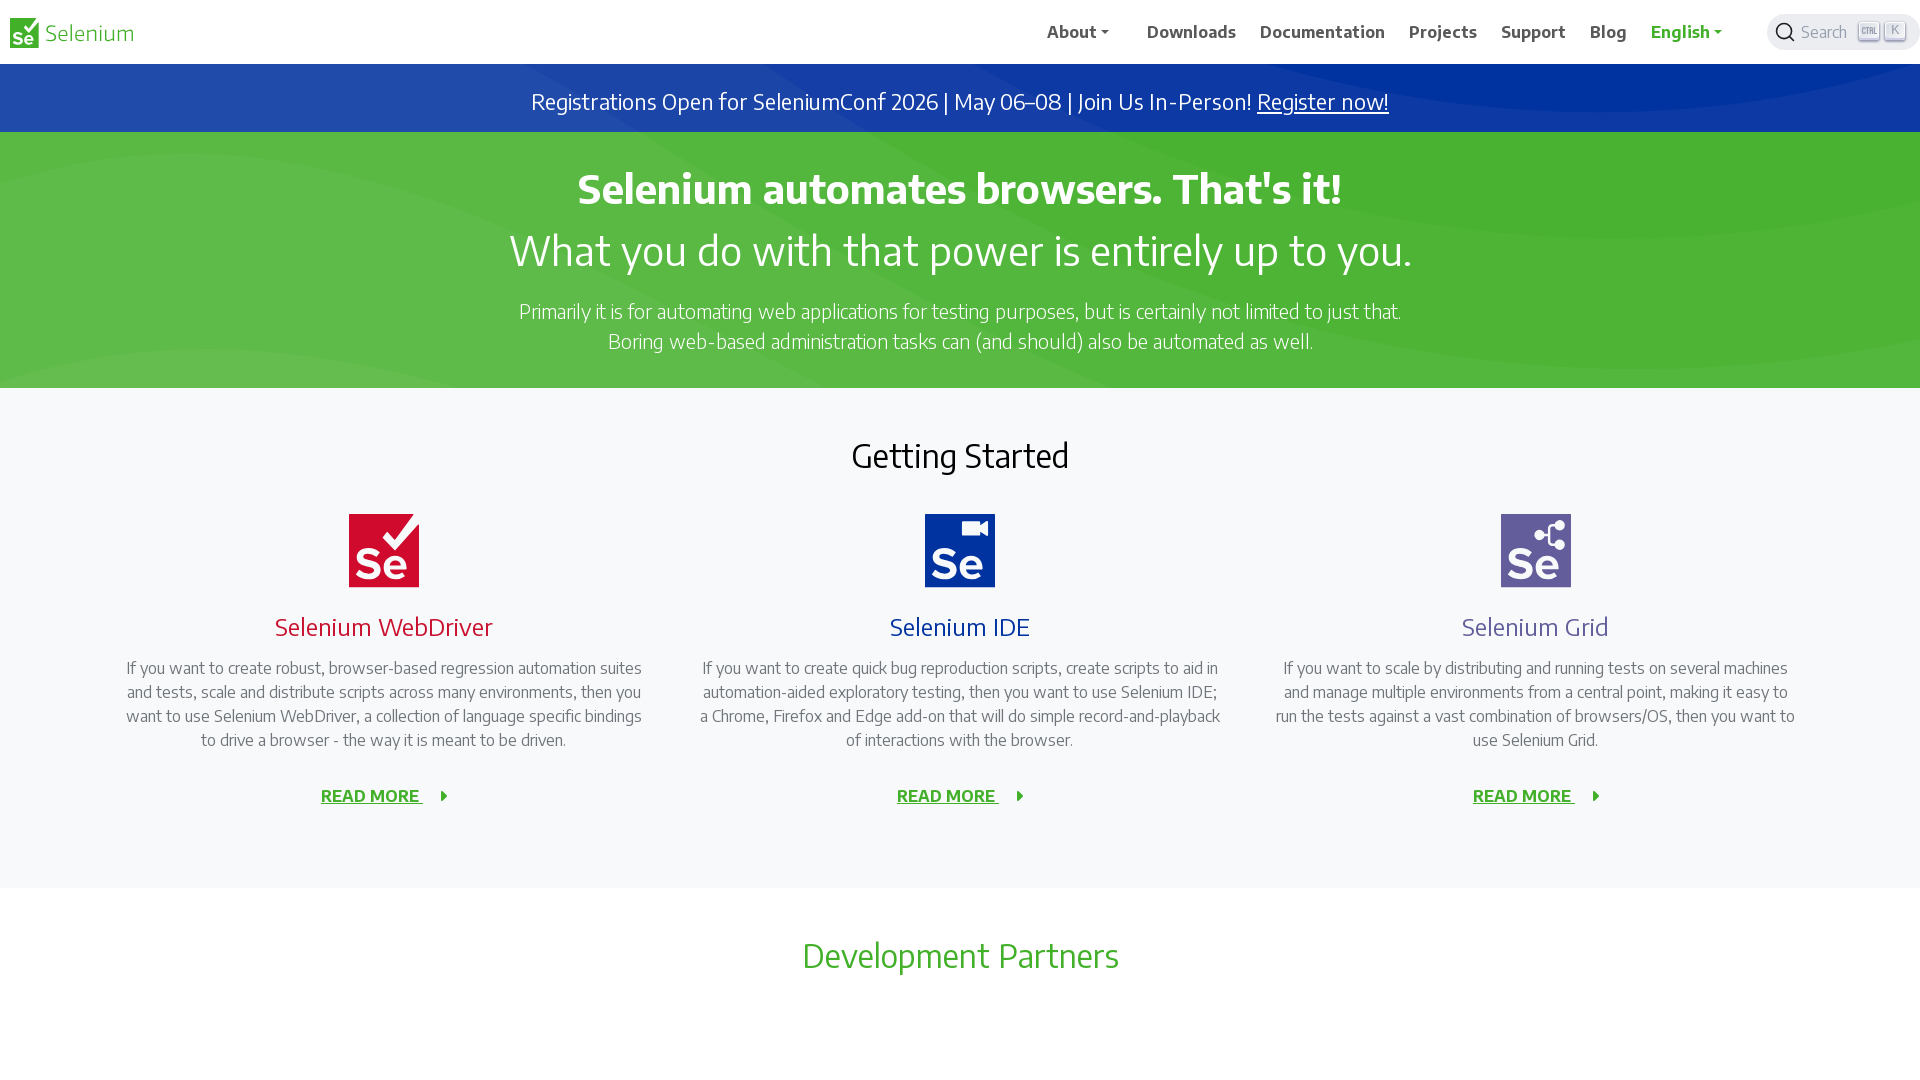